Tests the add/remove elements functionality by clicking an "Add Element" button, verifying a "Delete" button appears, clicking the delete button, and verifying the delete button is no longer displayed.

Starting URL: http://the-internet.herokuapp.com/add_remove_elements/

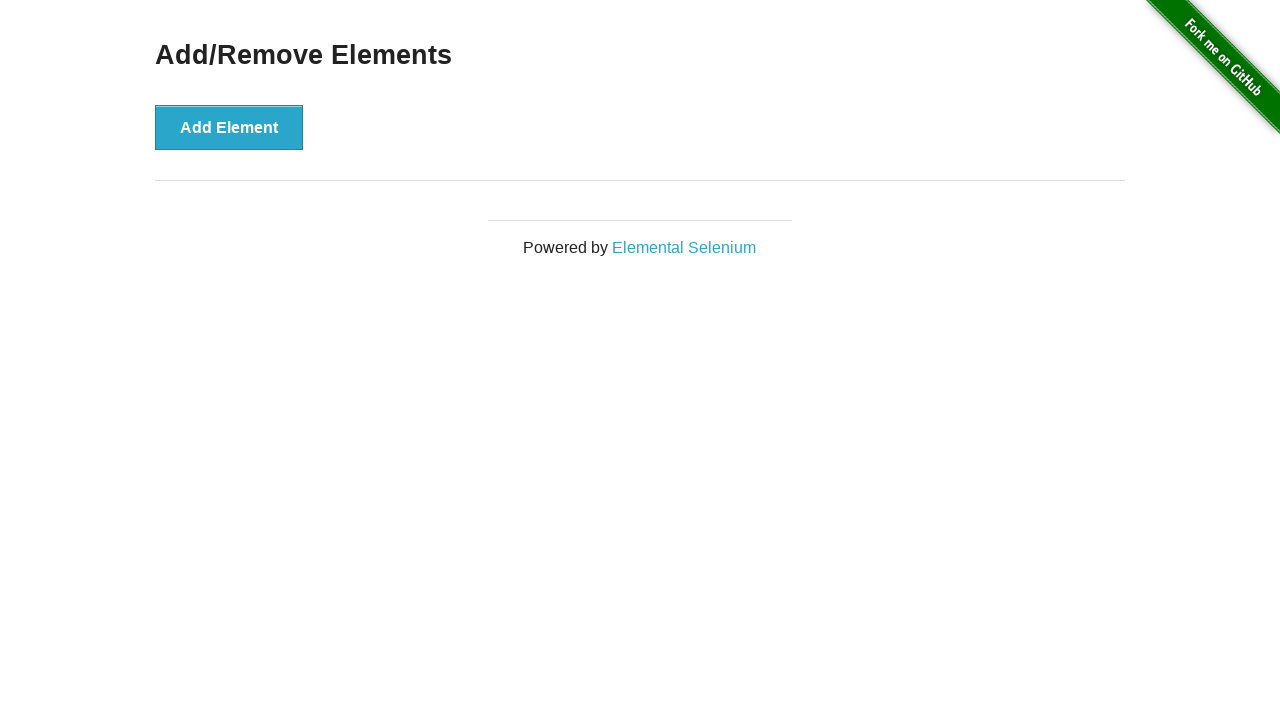

Clicked 'Add Element' button at (229, 127) on xpath=//button[contains(text(),'Add Element')]
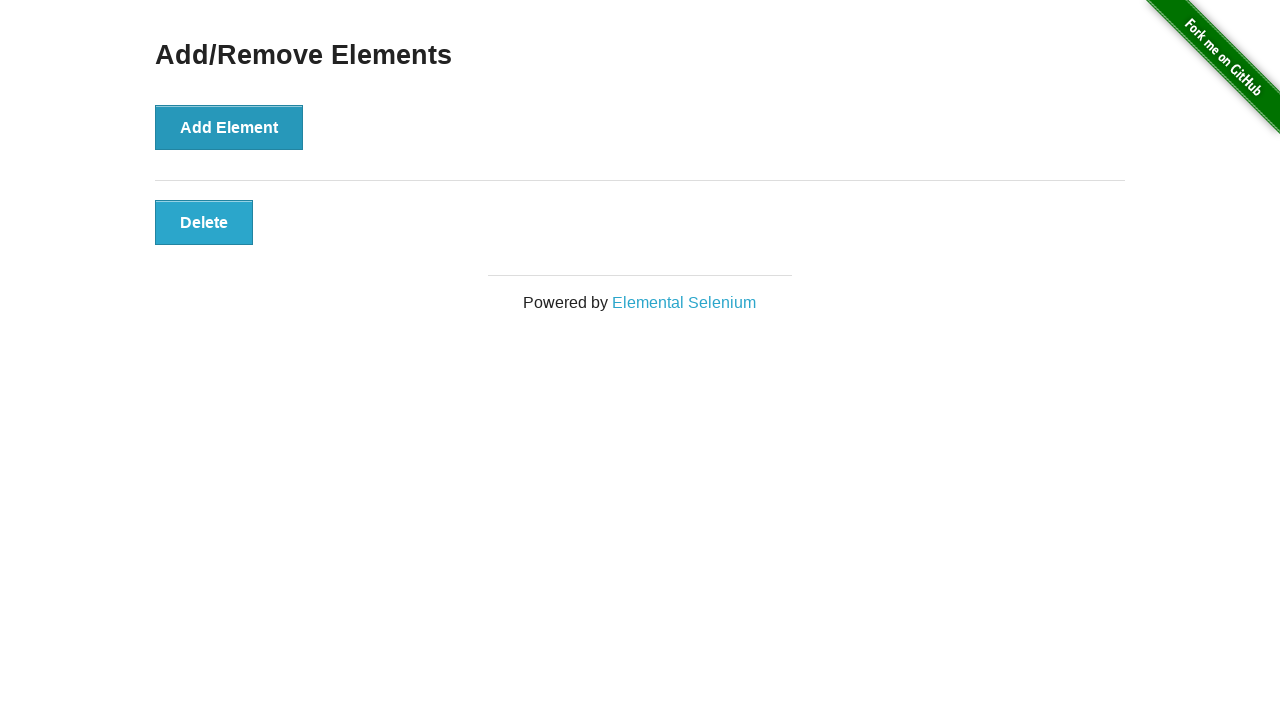

Delete button appeared and is visible
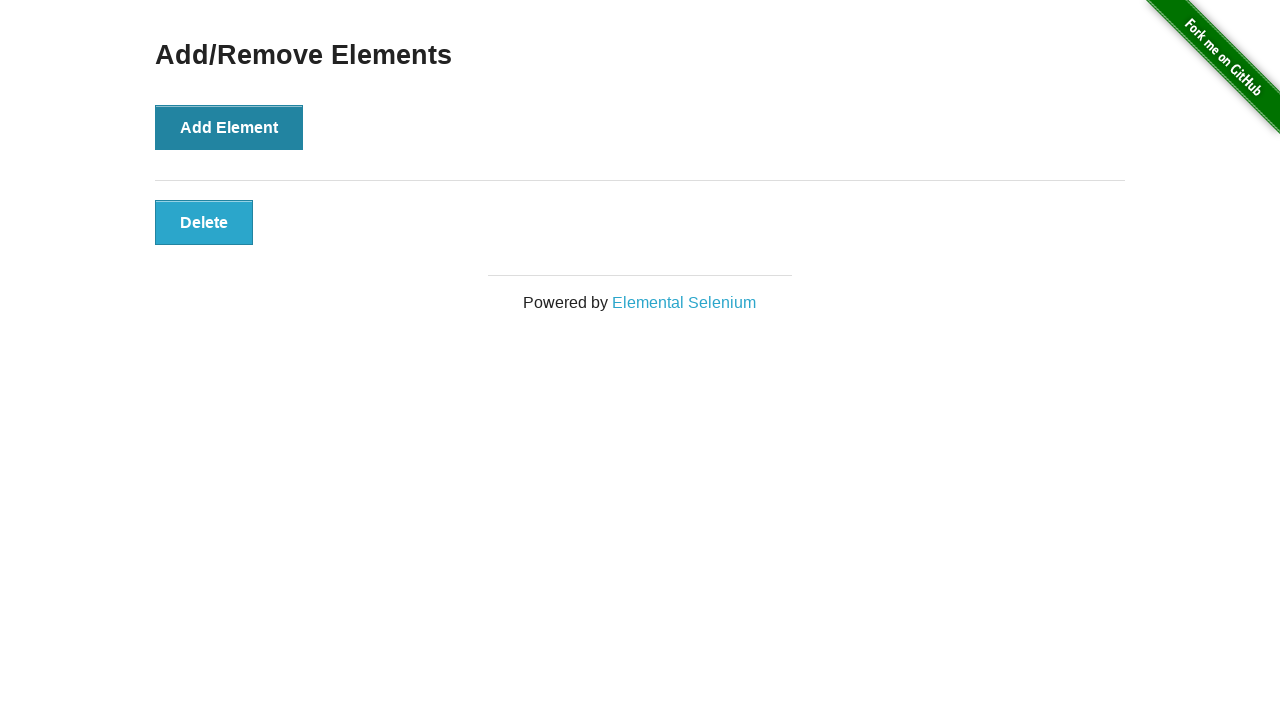

Verified Delete button is visible
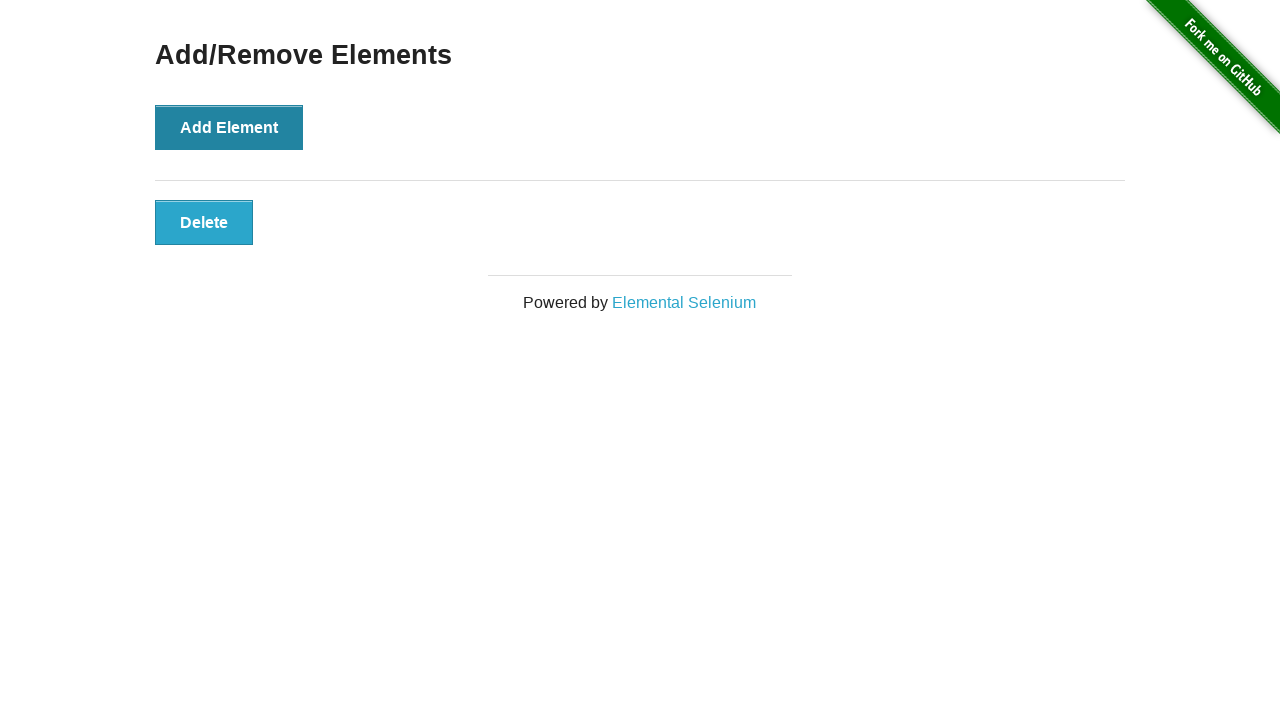

Clicked Delete button at (204, 222) on xpath=//button[contains(text(),'Delete')]
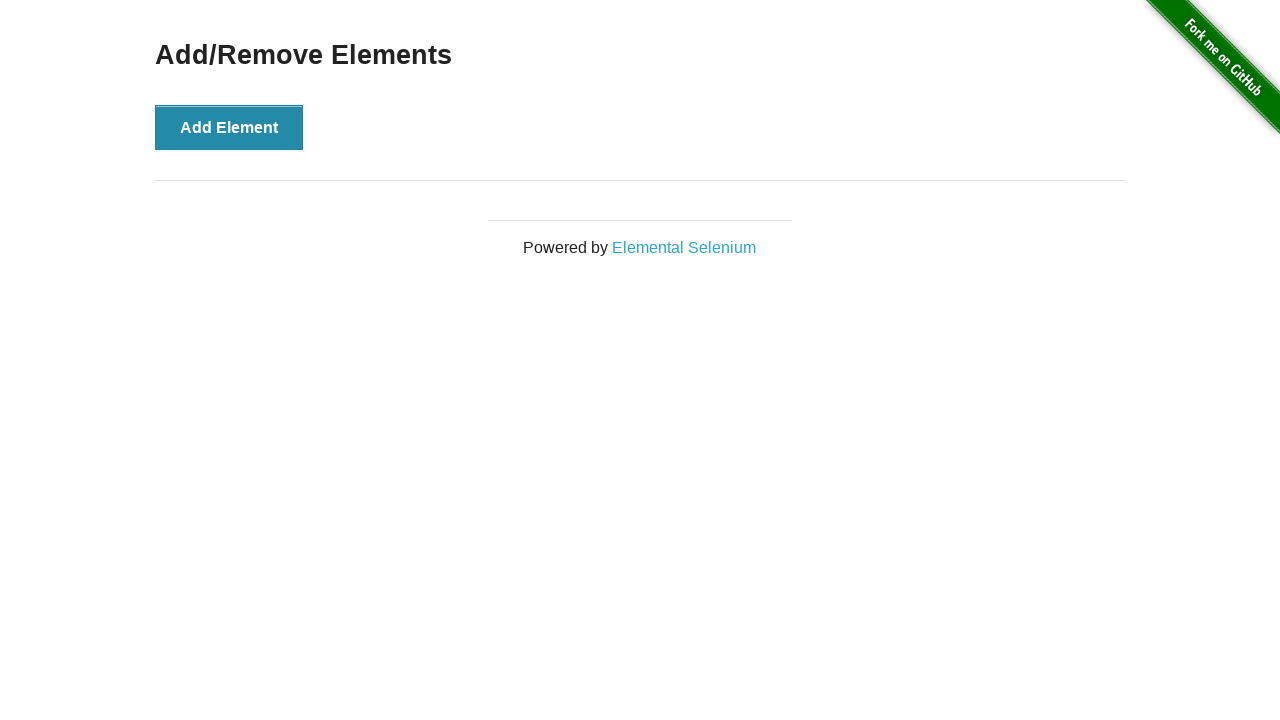

Delete button is no longer displayed
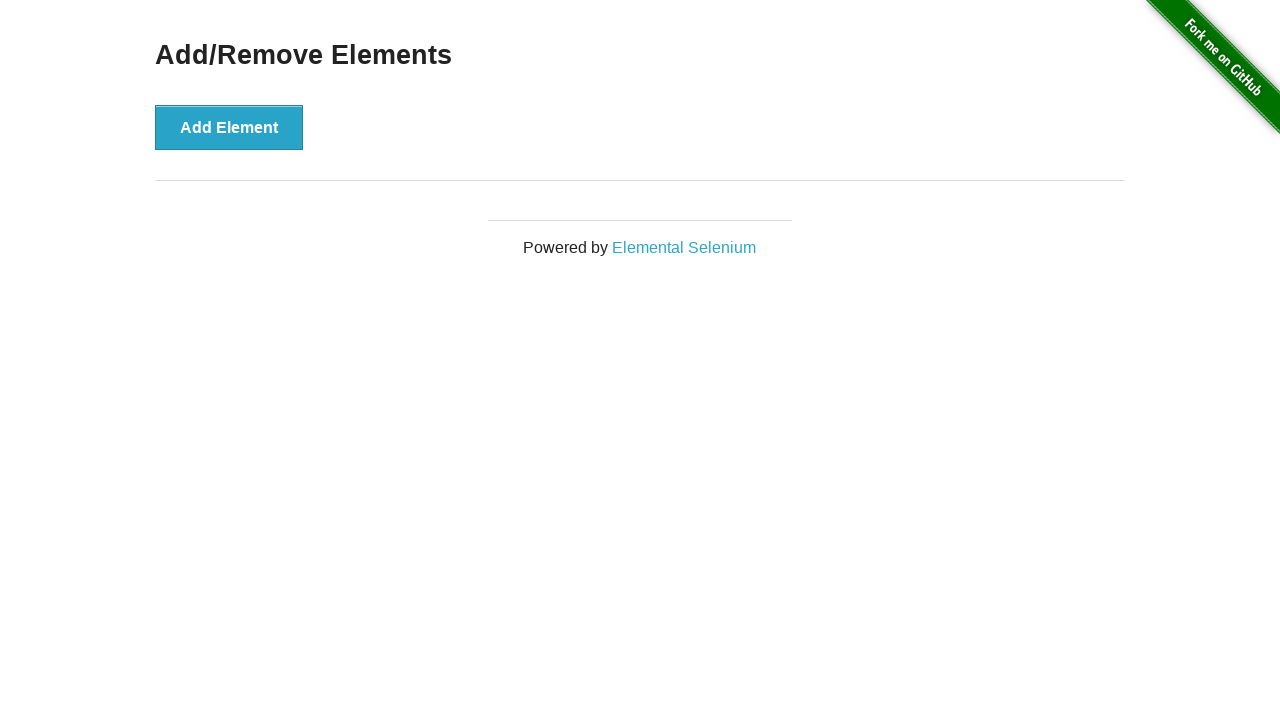

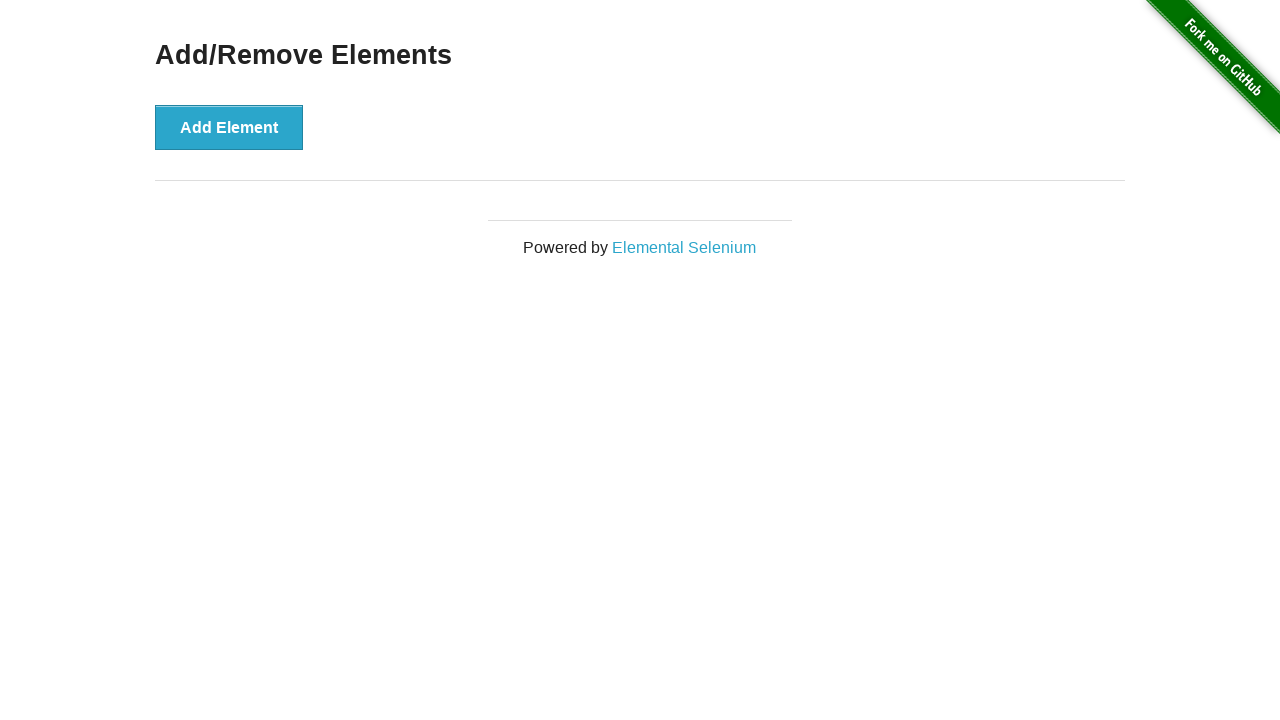